Tests a math challenge form by reading a value from the page, calculating a result using logarithmic and trigonometric functions, filling in the answer, selecting checkboxes and radio buttons, and submitting the form.

Starting URL: https://suninjuly.github.io/math.html

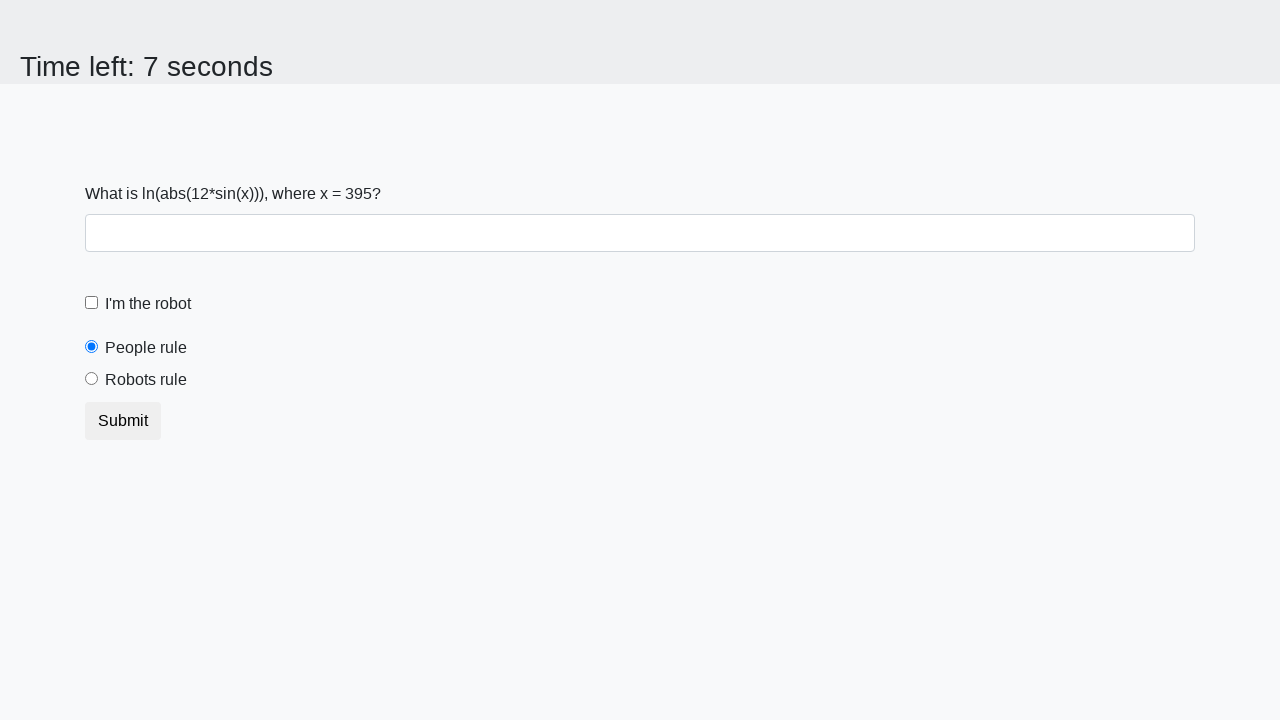

Retrieved x value from the math challenge page
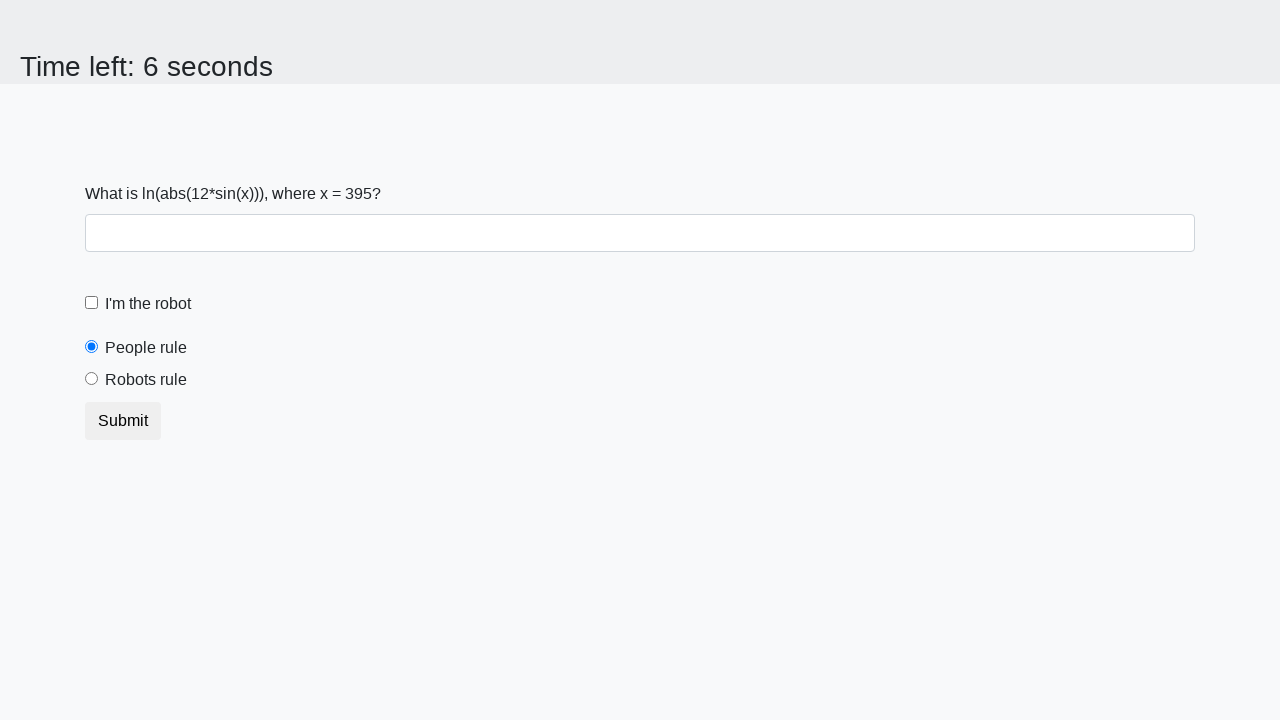

Calculated logarithmic and trigonometric result: y = log(abs(12*sin(x)))
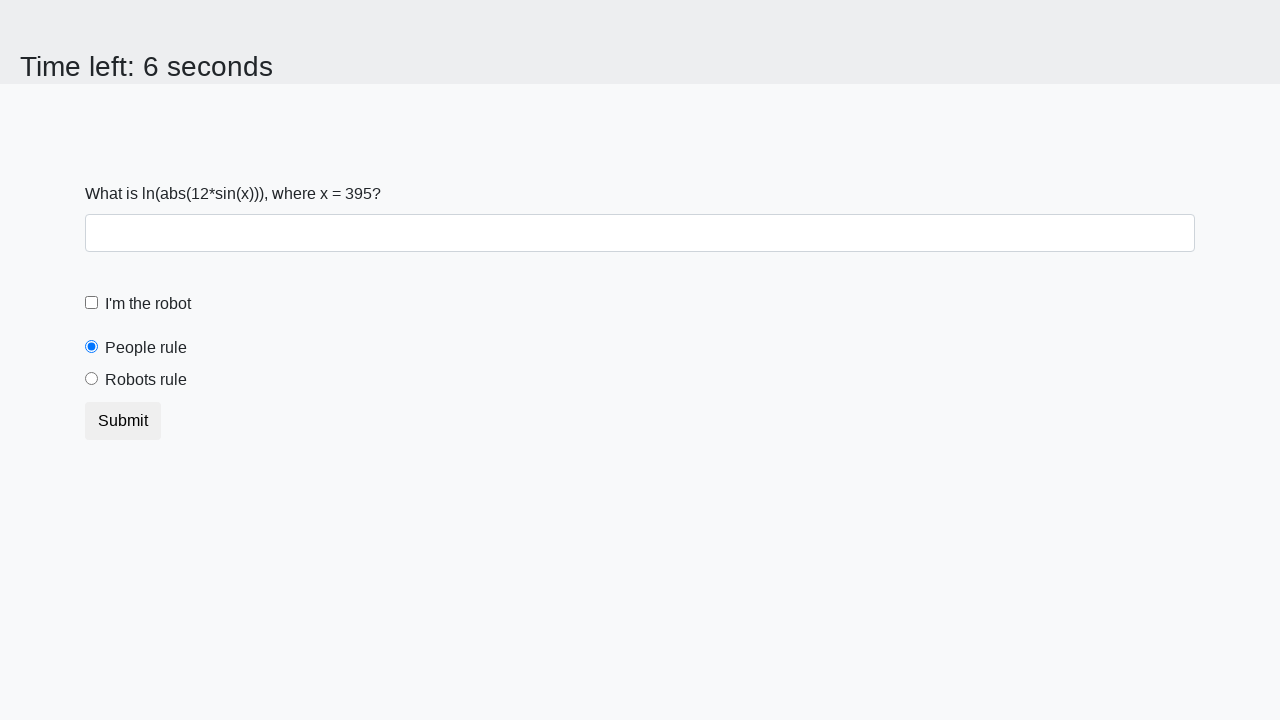

Filled answer field with calculated value on #answer
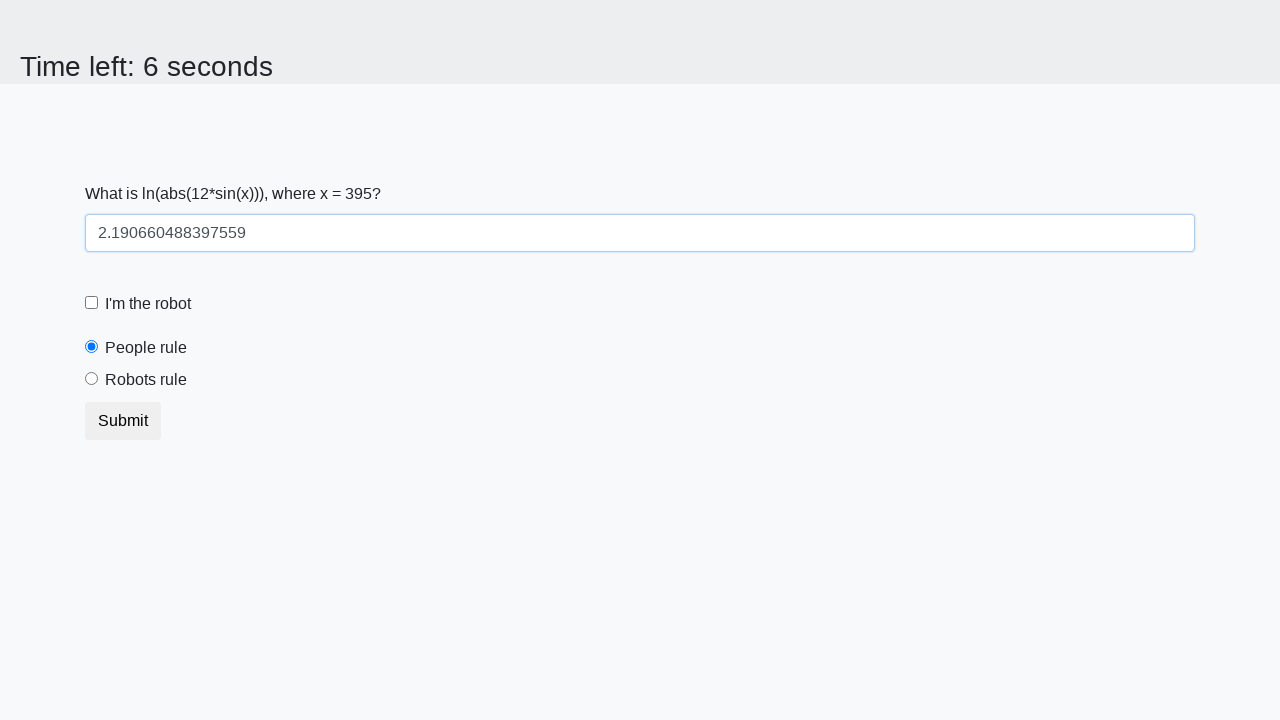

Checked the robot checkbox at (92, 303) on #robotCheckbox
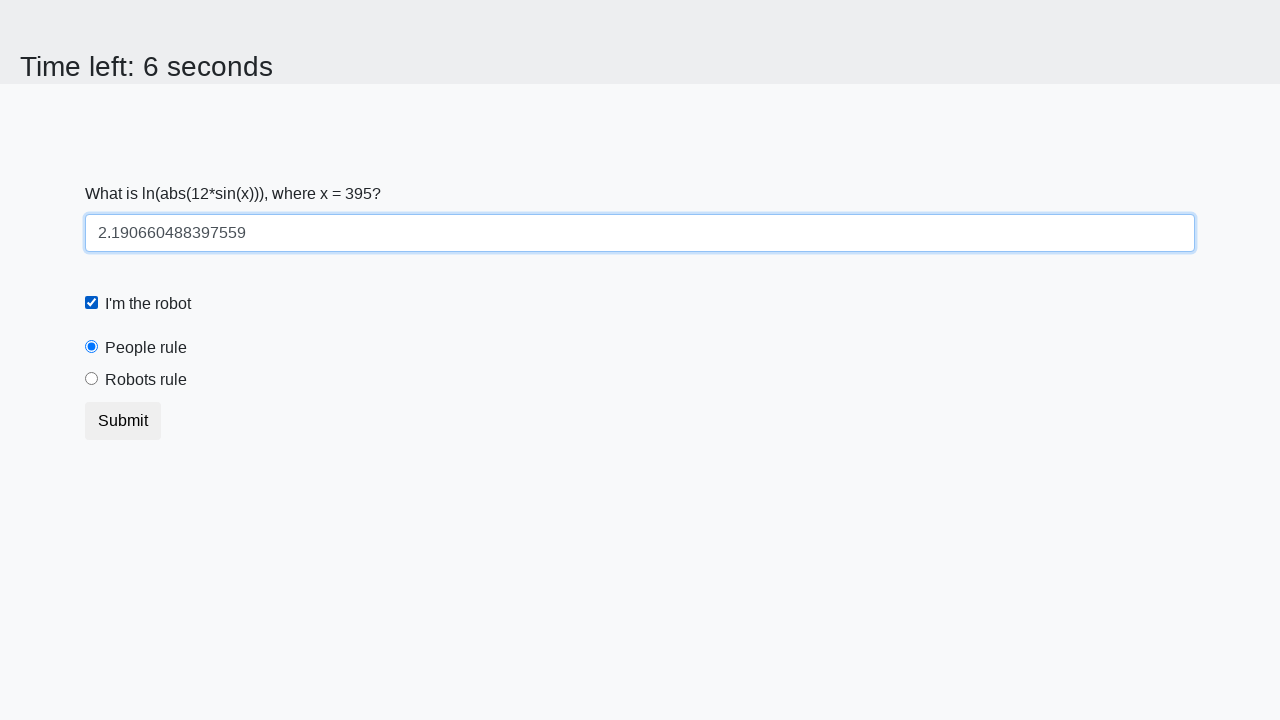

Selected 'People Rule' radio button at (92, 347) on #peopleRule
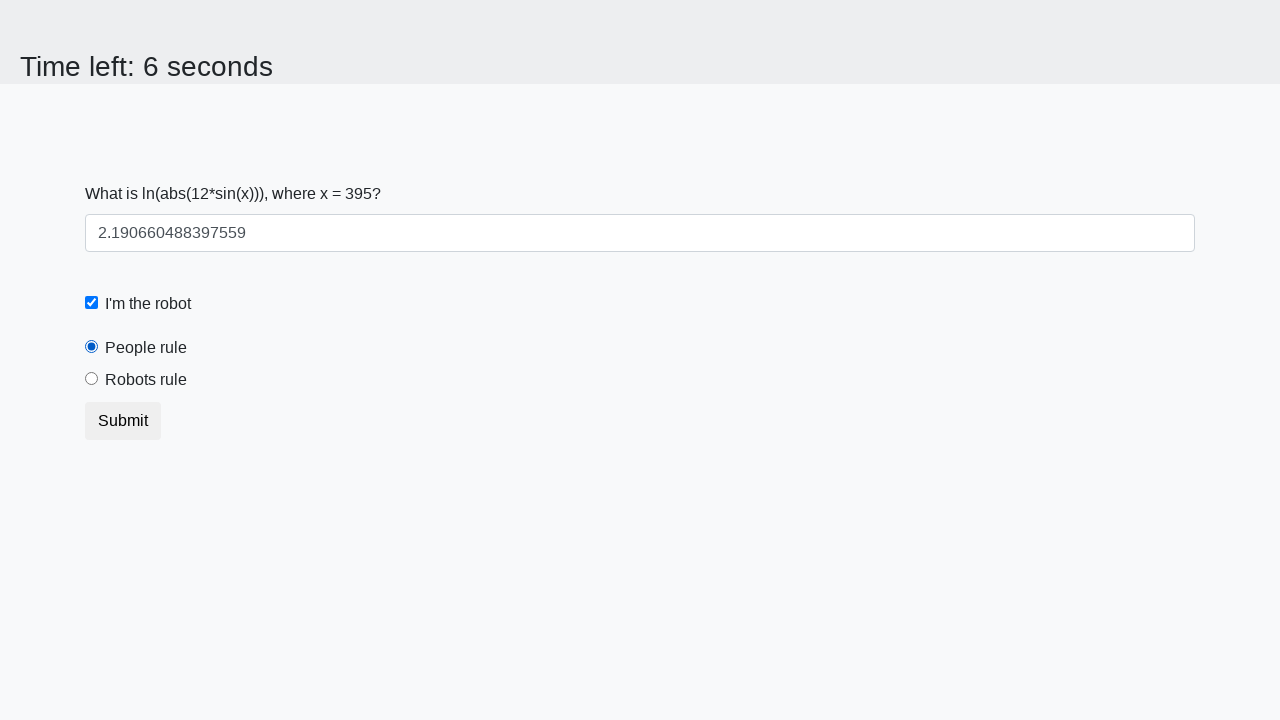

Selected 'Robots Rule' radio button (overriding previous selection) at (92, 379) on #robotsRule
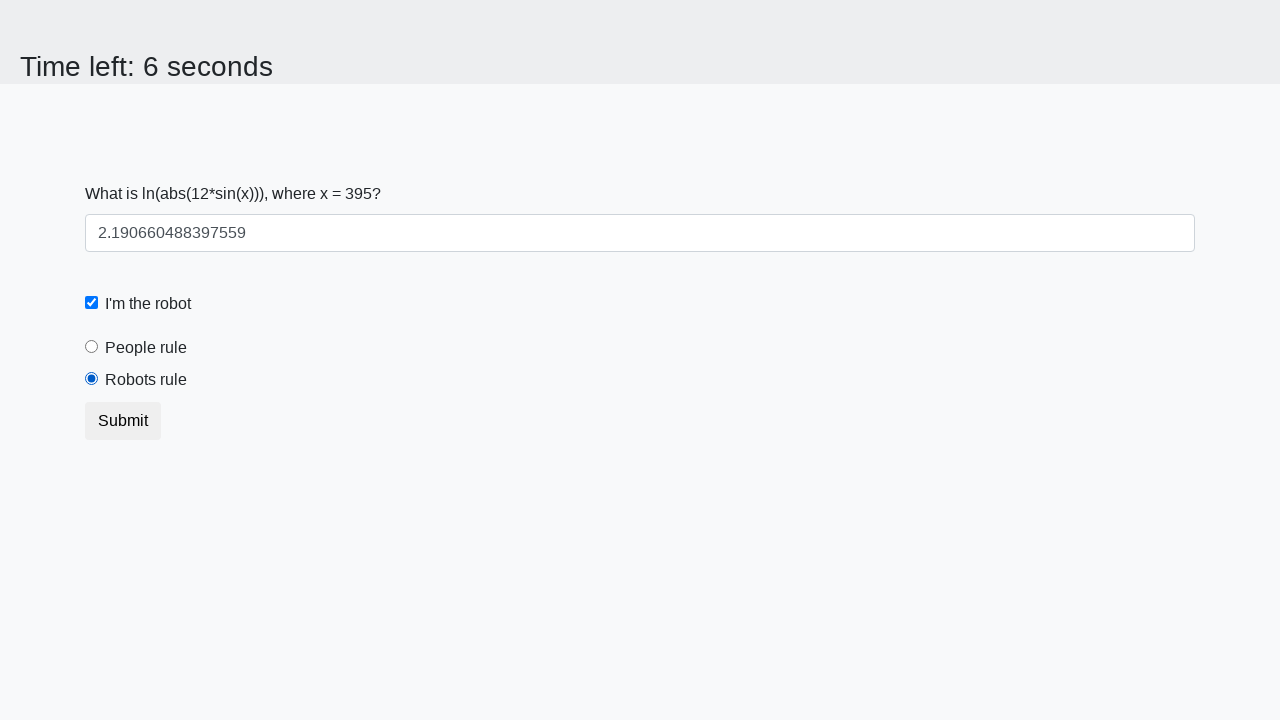

Clicked submit button to complete math challenge form at (123, 421) on button
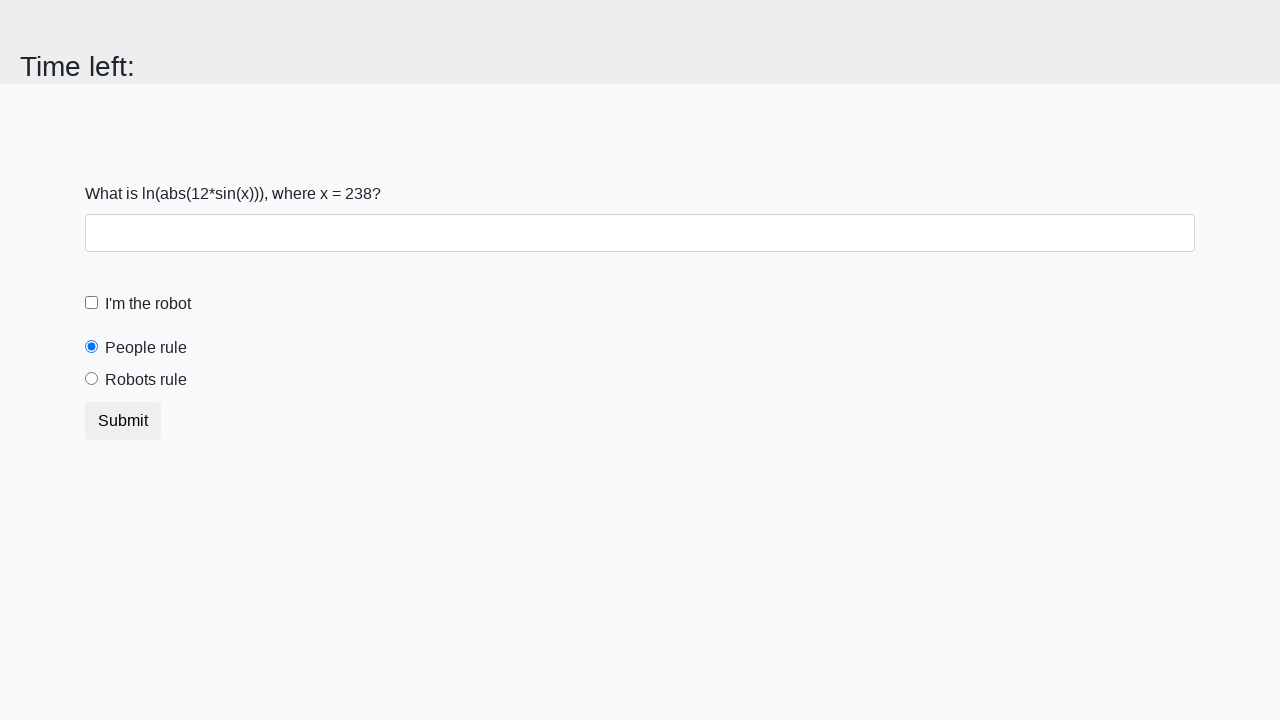

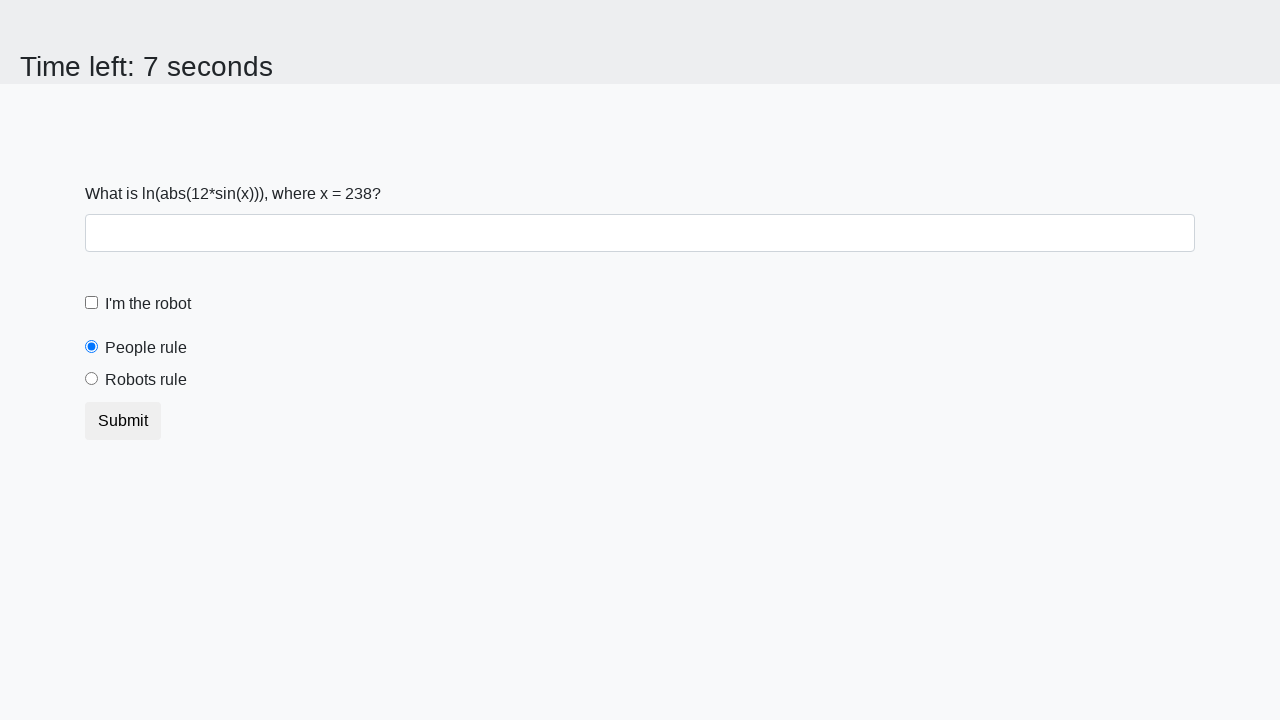